Tests editing a todo item by double-clicking, filling new text, and pressing Enter.

Starting URL: https://demo.playwright.dev/todomvc

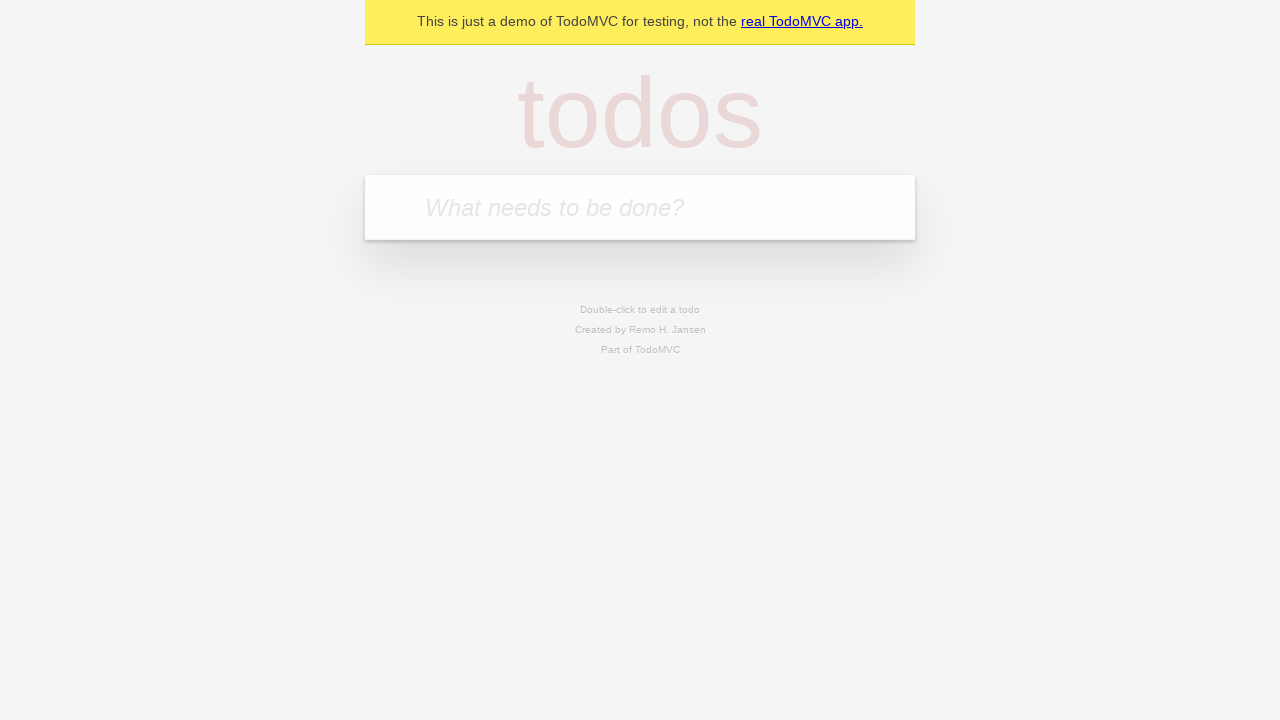

Filled todo input with 'buy some cheese' on internal:attr=[placeholder="What needs to be done?"i]
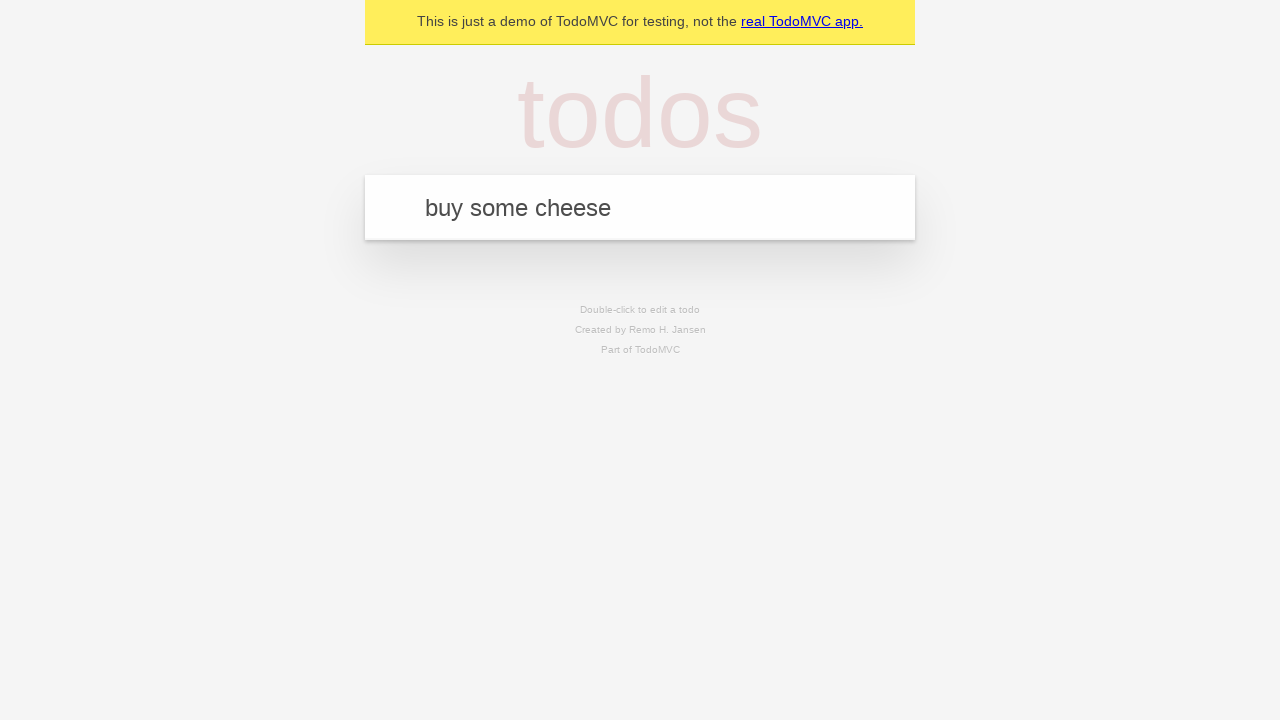

Pressed Enter to create first todo item on internal:attr=[placeholder="What needs to be done?"i]
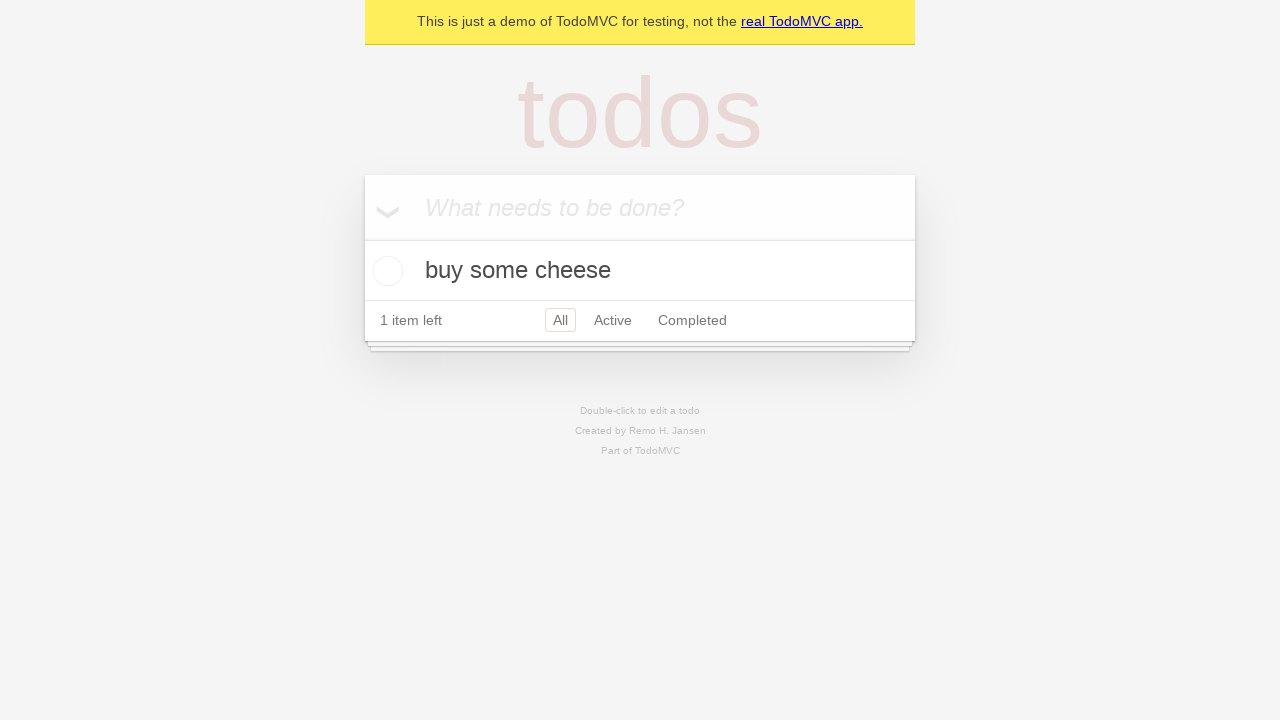

Filled todo input with 'feed the cat' on internal:attr=[placeholder="What needs to be done?"i]
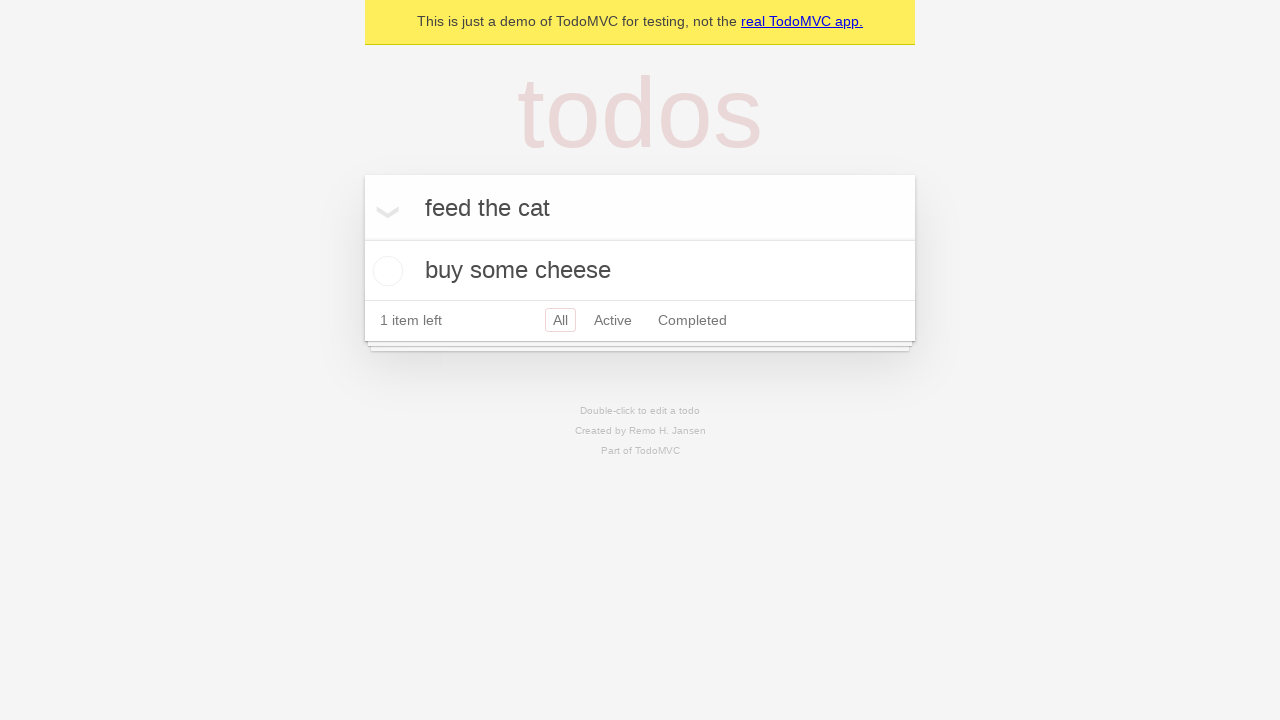

Pressed Enter to create second todo item on internal:attr=[placeholder="What needs to be done?"i]
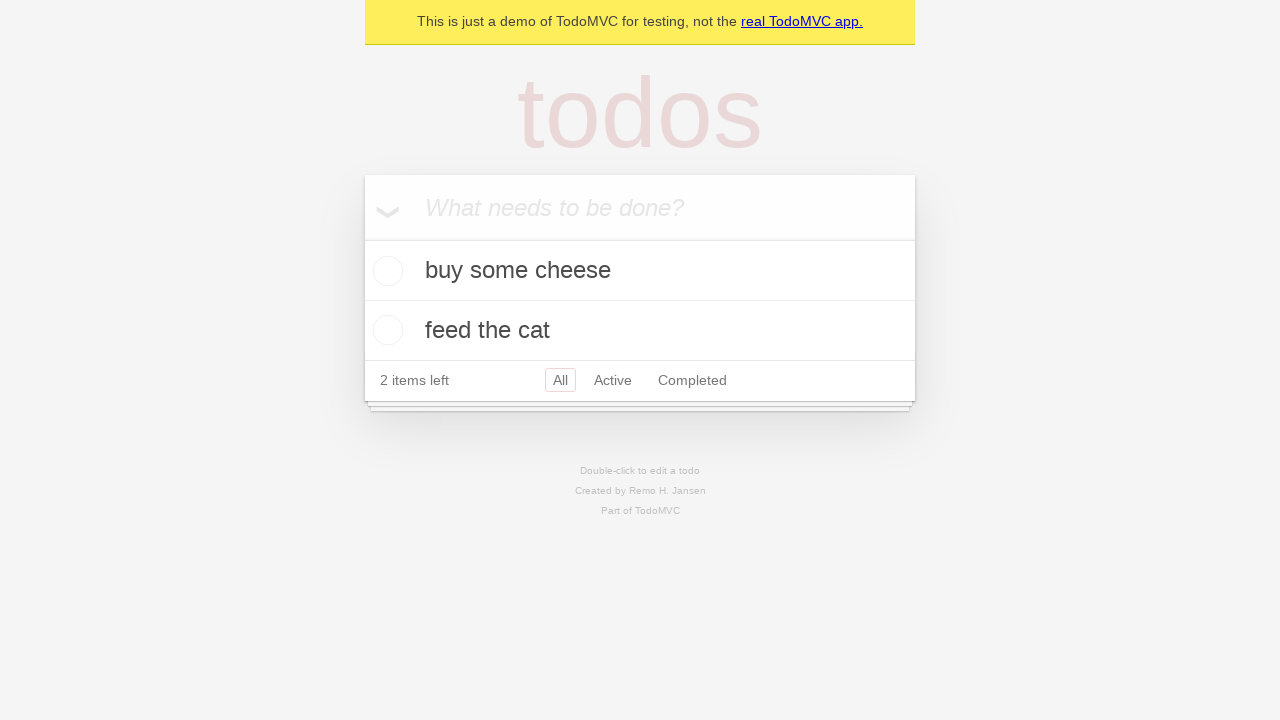

Filled todo input with 'book a doctors appointment' on internal:attr=[placeholder="What needs to be done?"i]
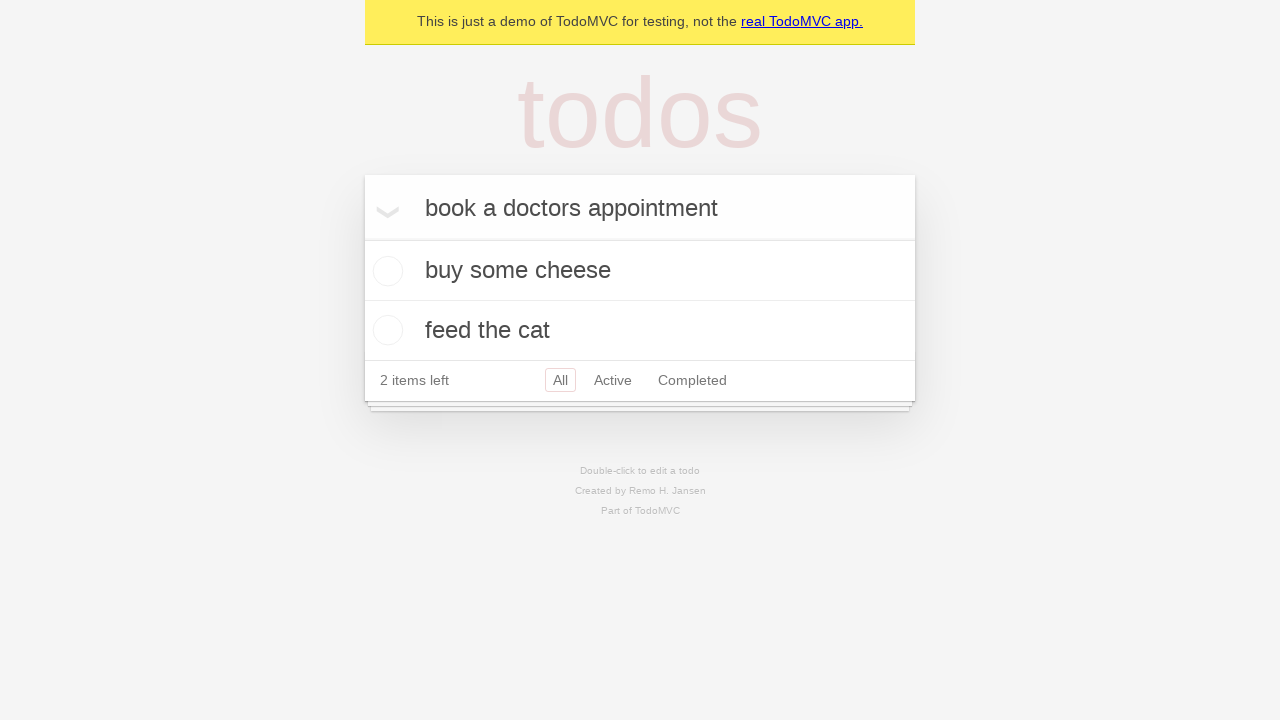

Pressed Enter to create third todo item on internal:attr=[placeholder="What needs to be done?"i]
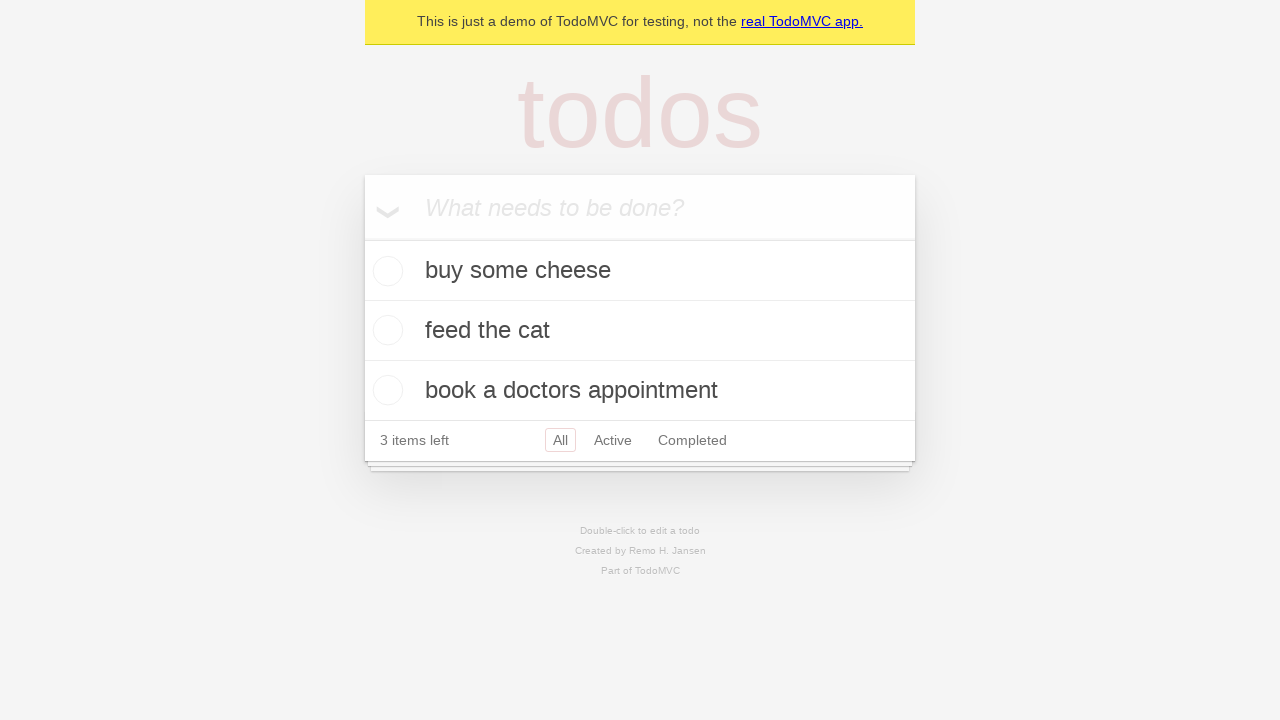

Waited for all three todo items to be created
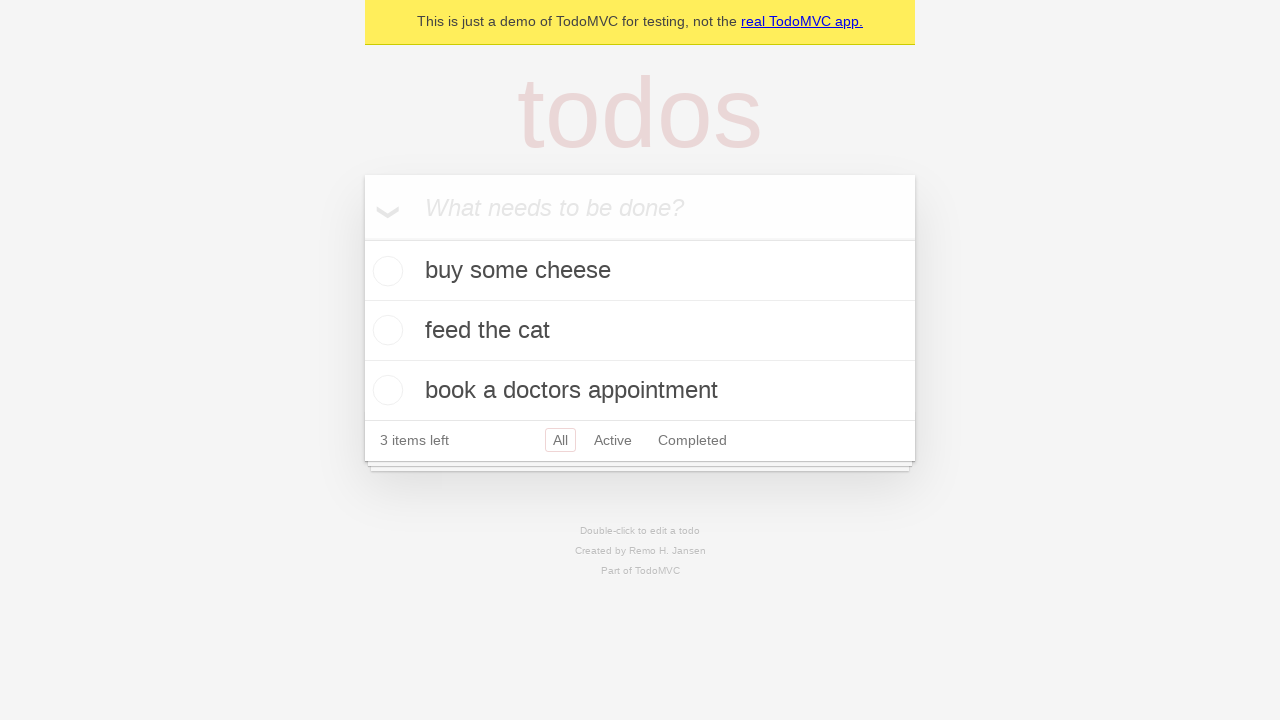

Located the second todo item
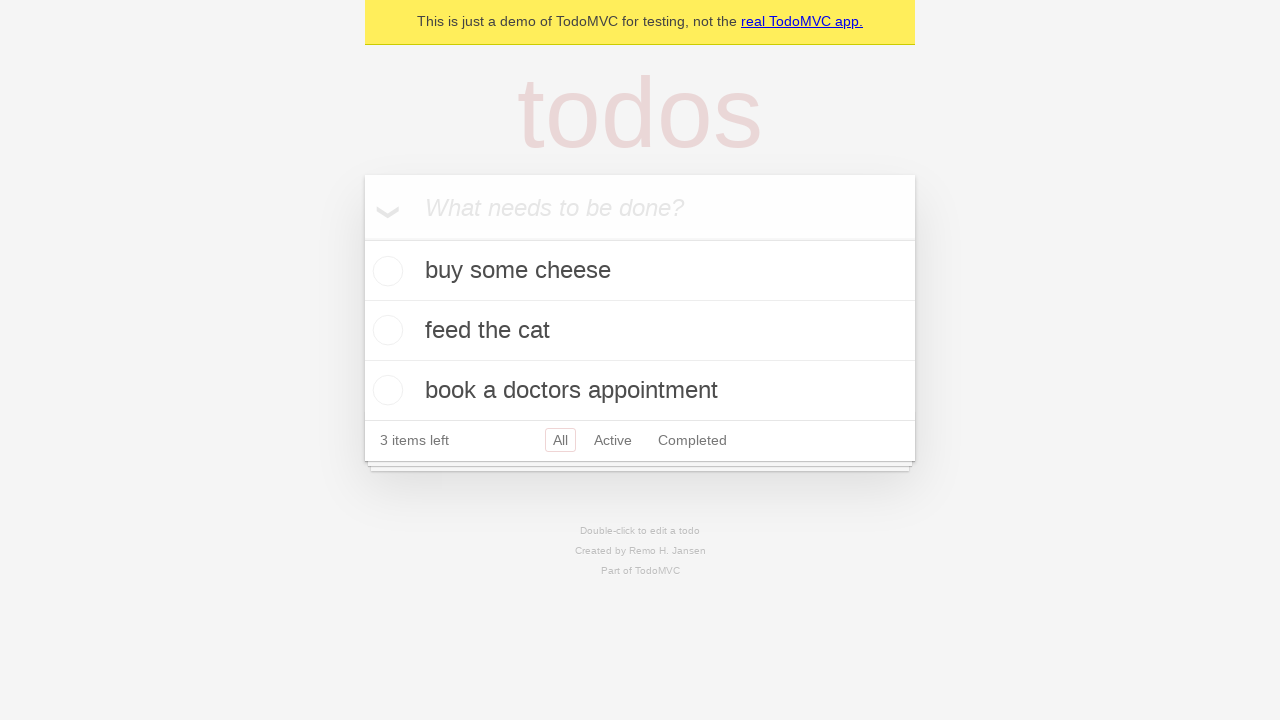

Double-clicked the second todo item to enter edit mode at (640, 331) on internal:testid=[data-testid="todo-item"s] >> nth=1
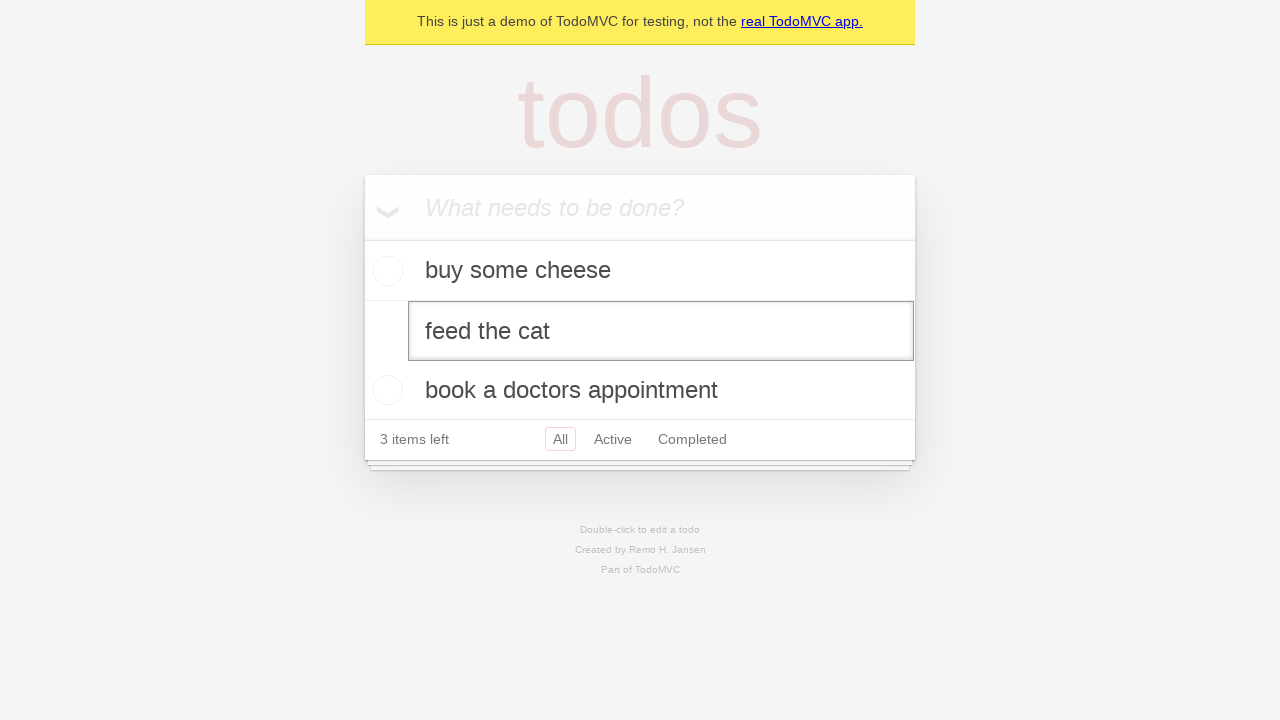

Filled edit textbox with new text 'buy some sausages' on internal:testid=[data-testid="todo-item"s] >> nth=1 >> internal:role=textbox[nam
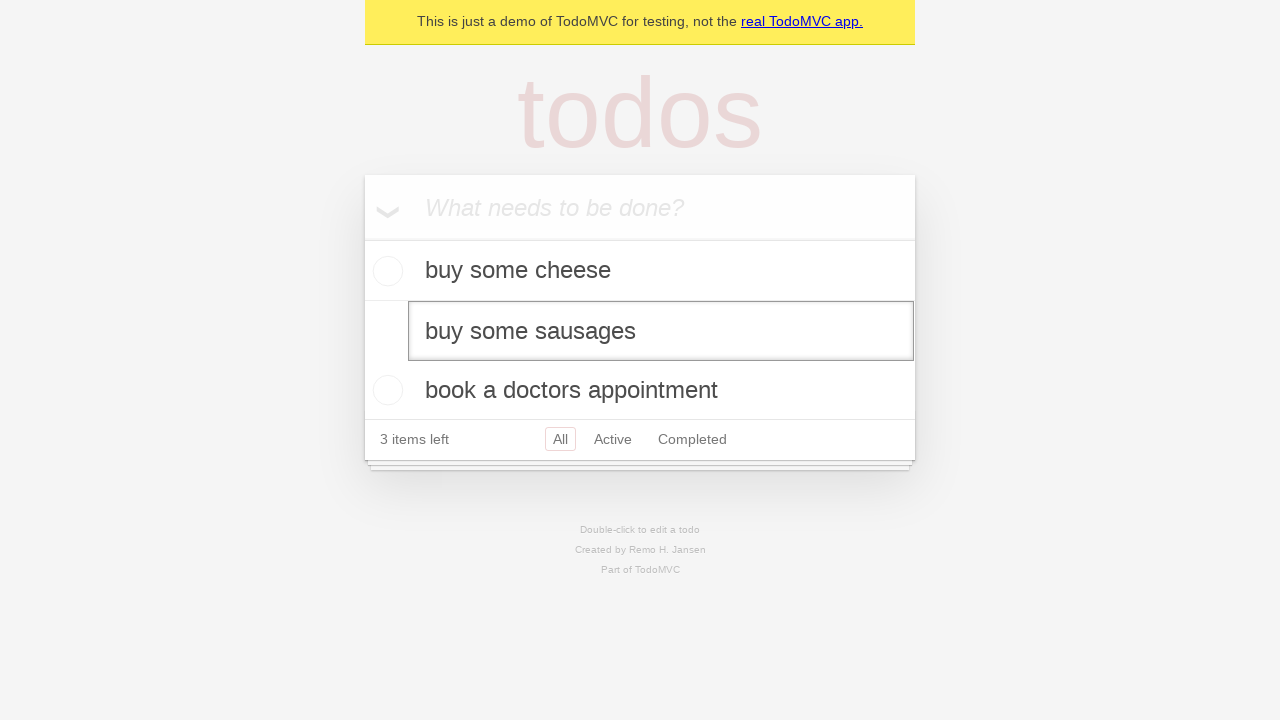

Pressed Enter to confirm the edited todo item on internal:testid=[data-testid="todo-item"s] >> nth=1 >> internal:role=textbox[nam
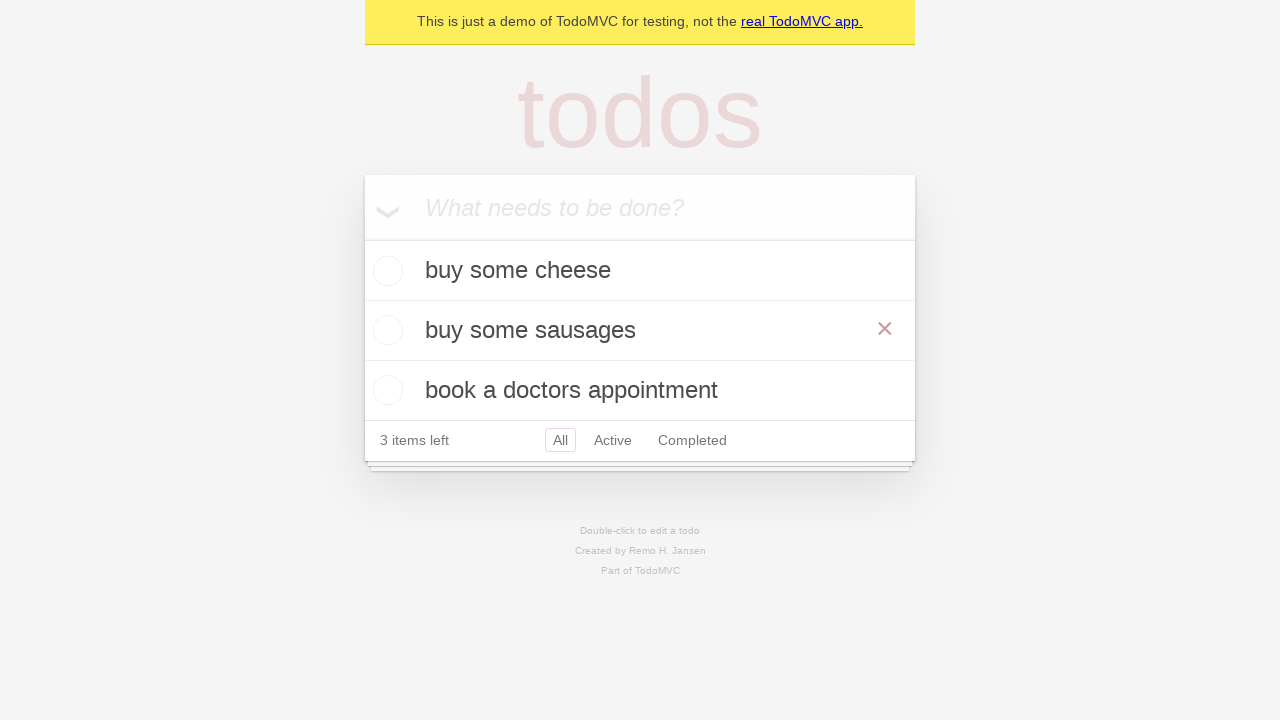

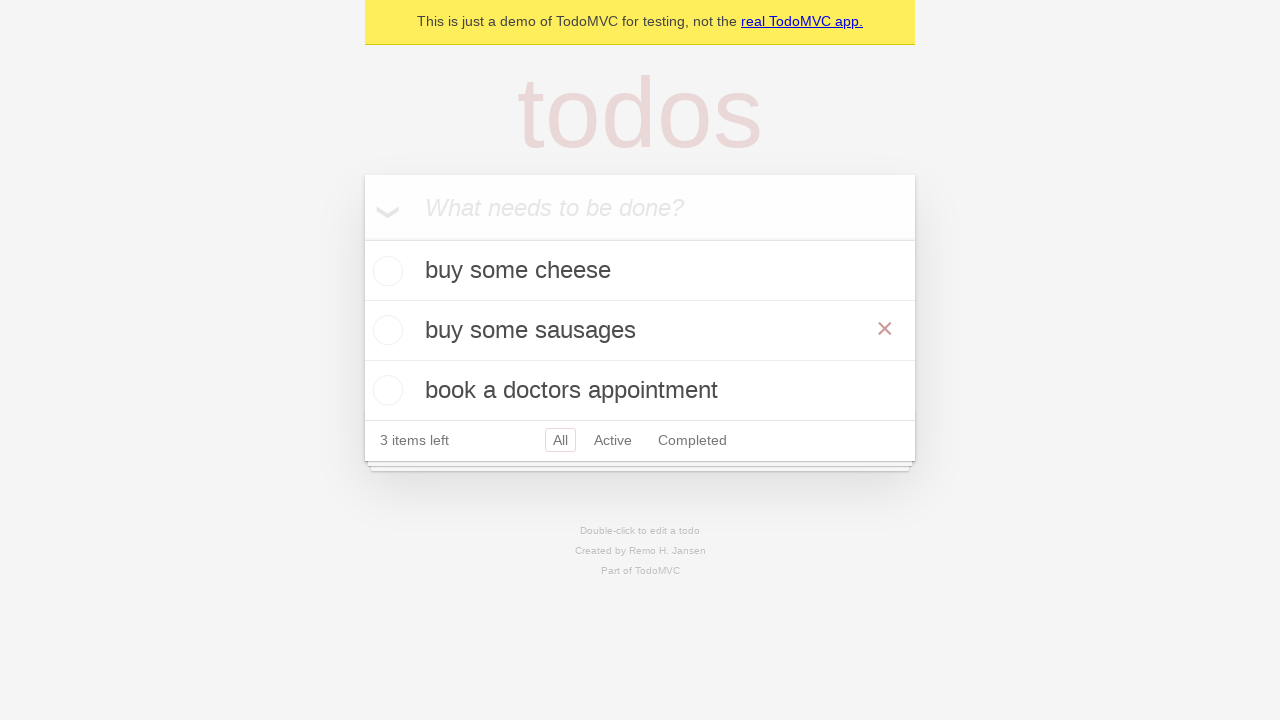